Scrolls to the Facebook link in the footer of codefish.io

Starting URL: https://codefish.io/

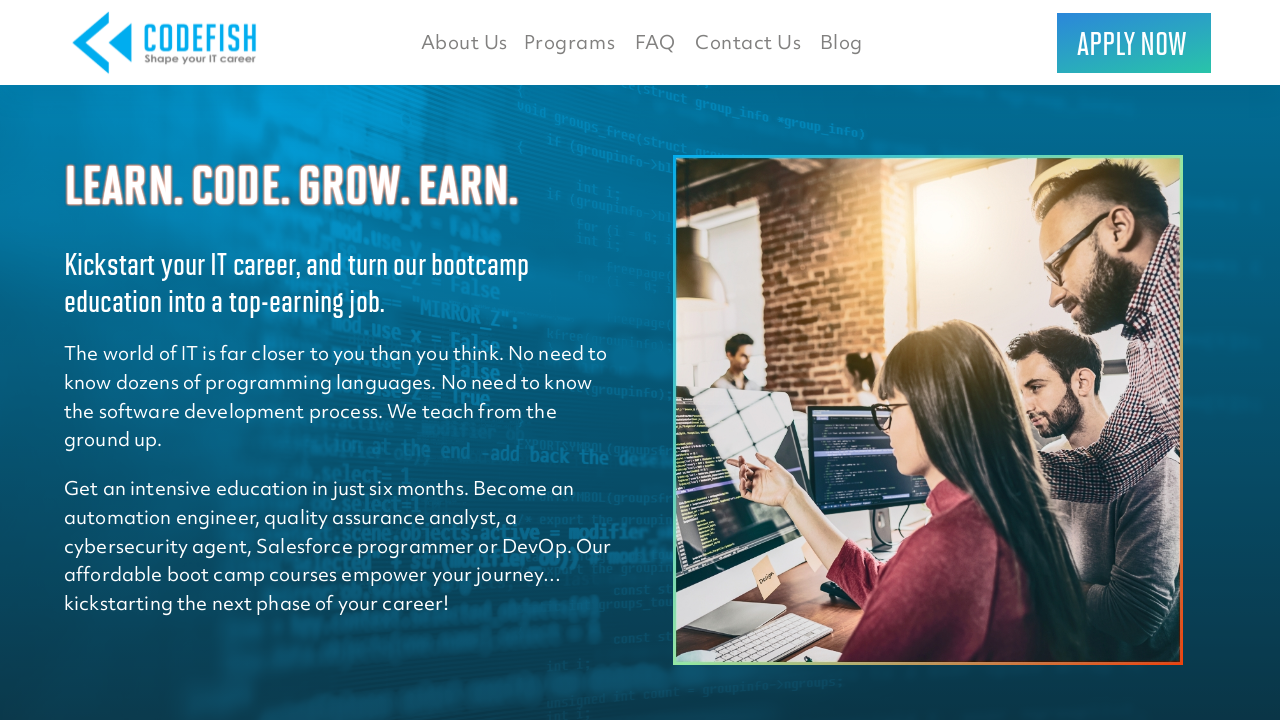

Located Facebook link in footer
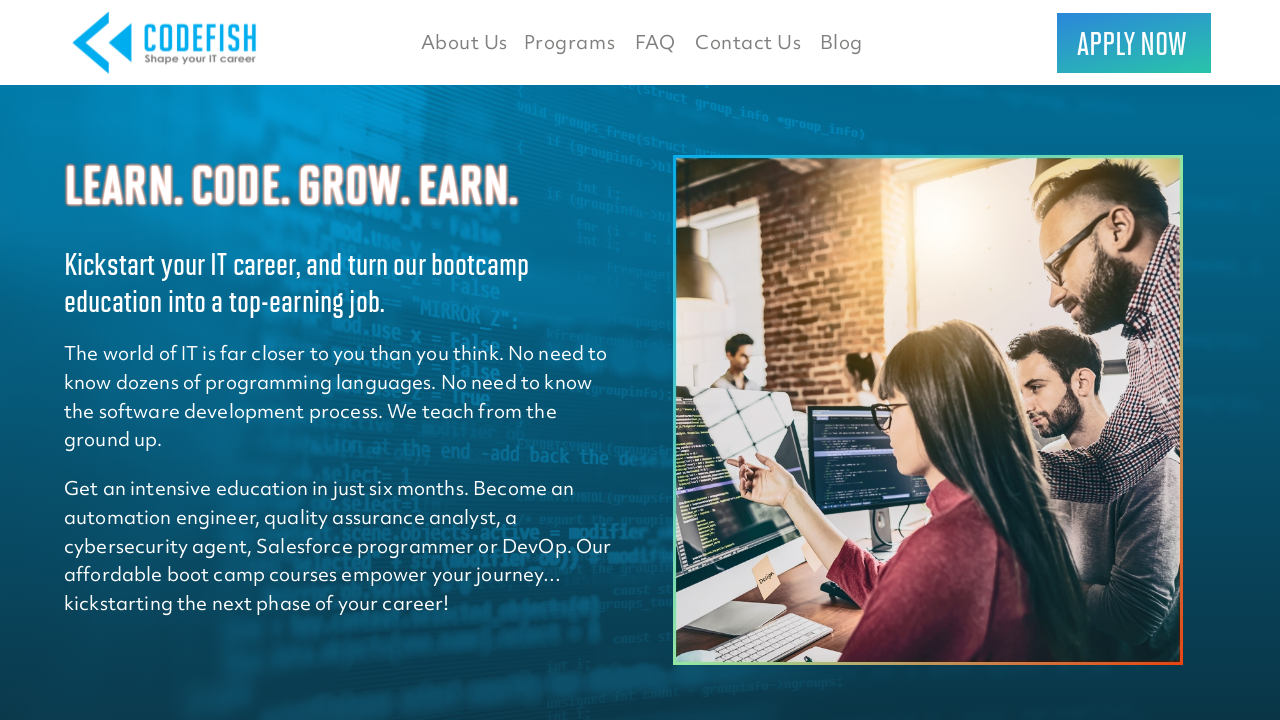

Scrolled Facebook link into view
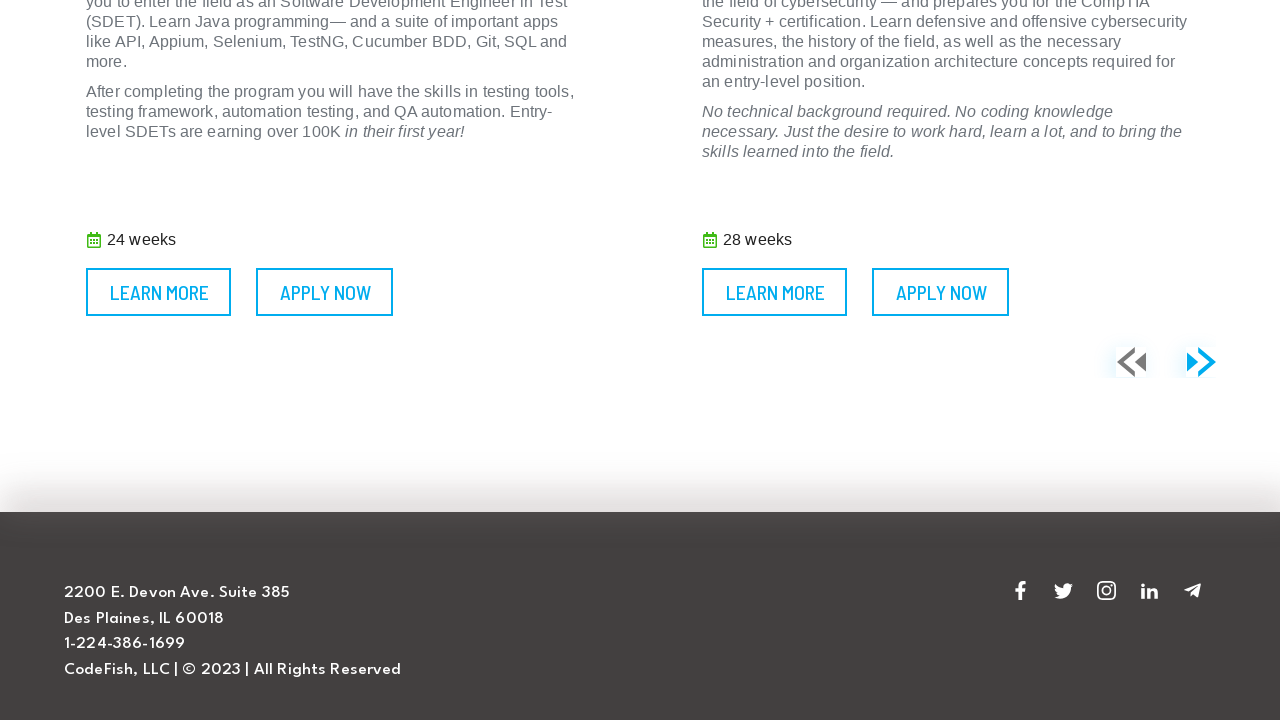

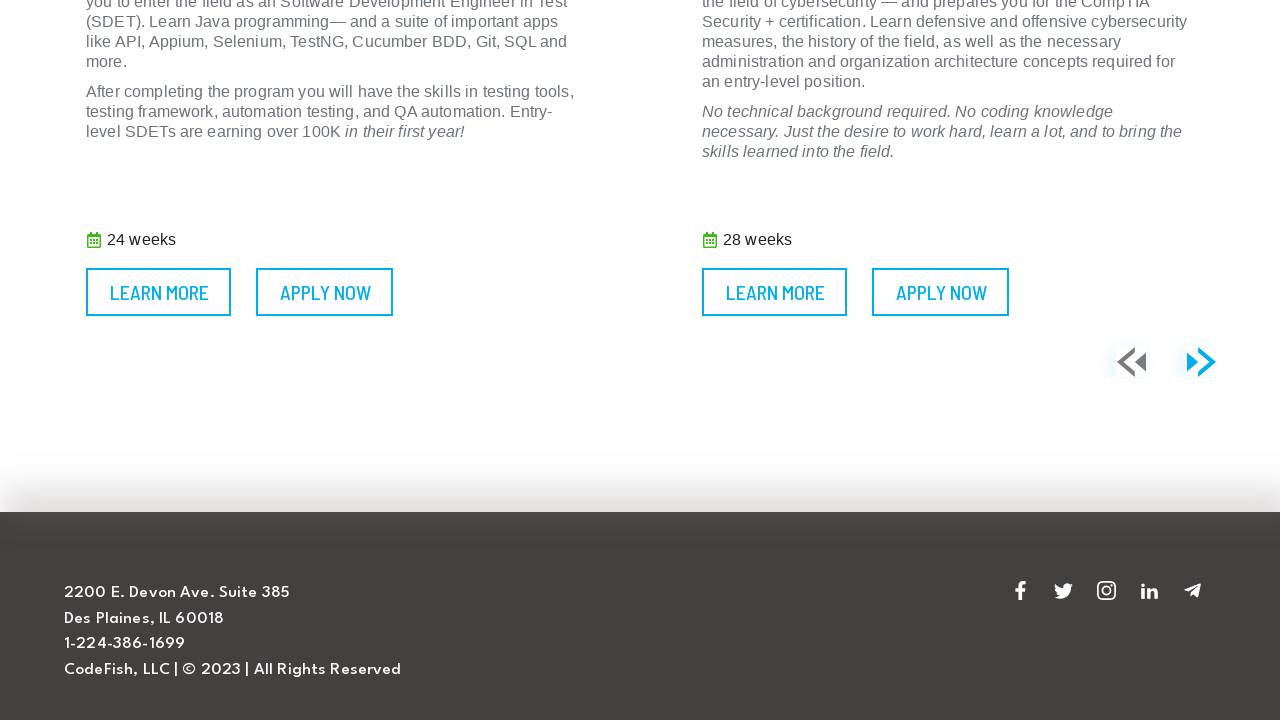